Tests the login error handling by entering invalid credentials and verifying that an appropriate error message is displayed

Starting URL: https://www.saucedemo.com/

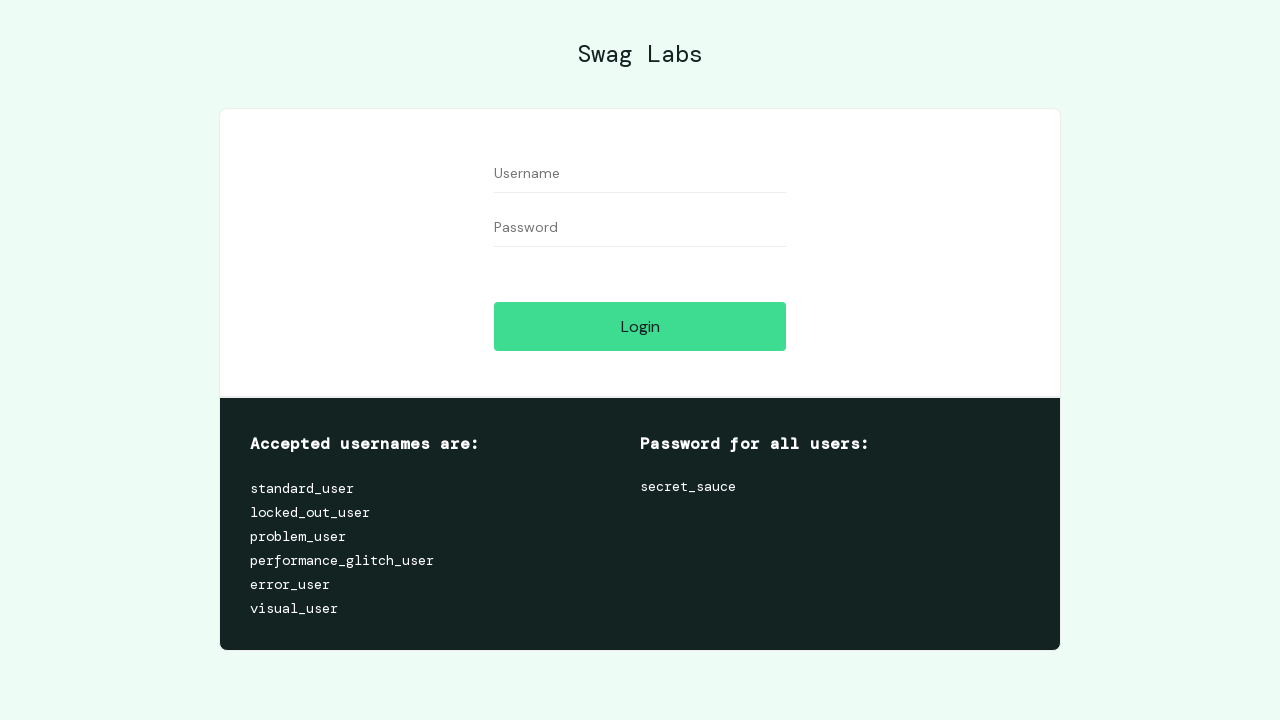

Entered invalid username 'invalid_user' in the username field on #user-name
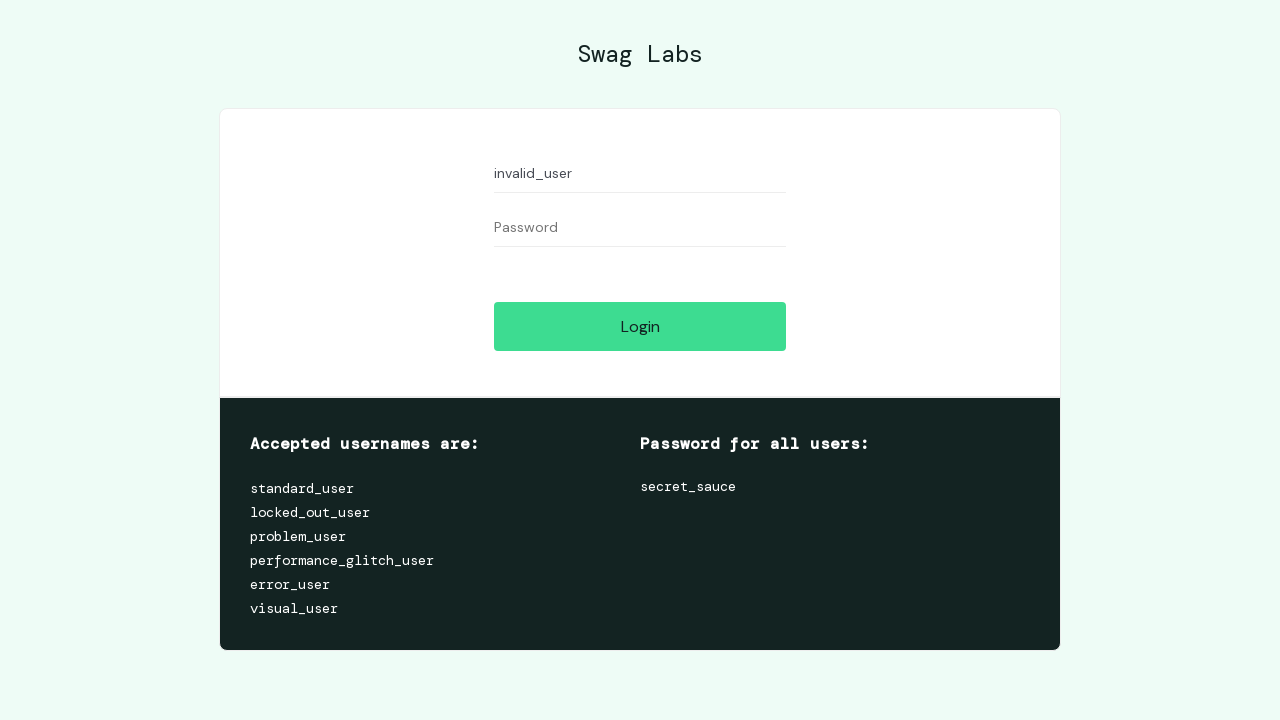

Entered invalid password 'wrong_pass' in the password field on #password
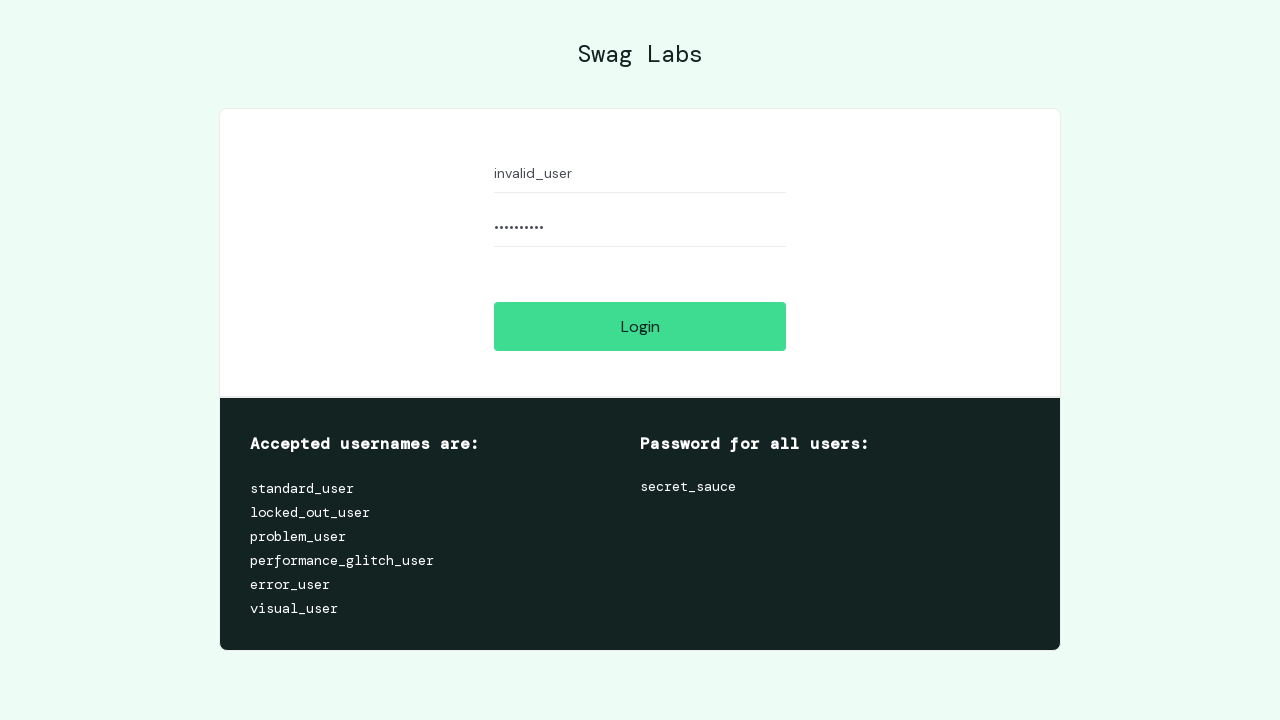

Clicked the login button to attempt authentication with invalid credentials at (640, 326) on #login-button
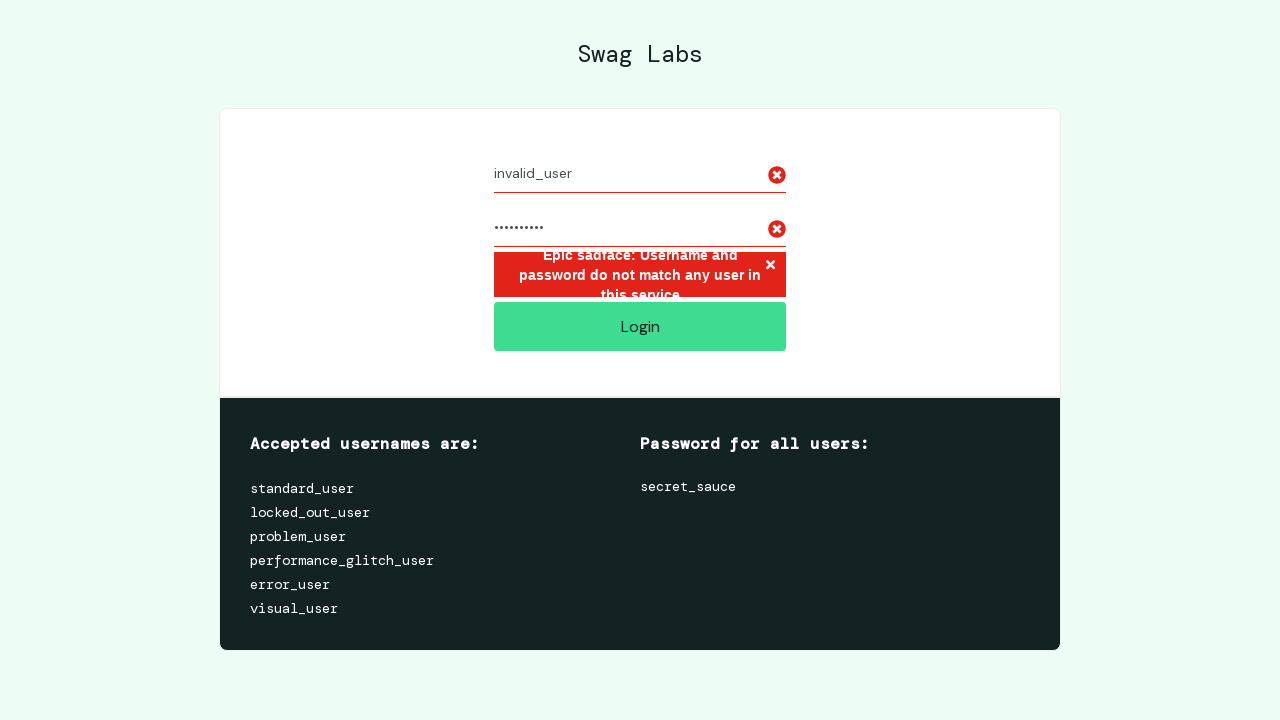

Error message container appeared after failed login attempt
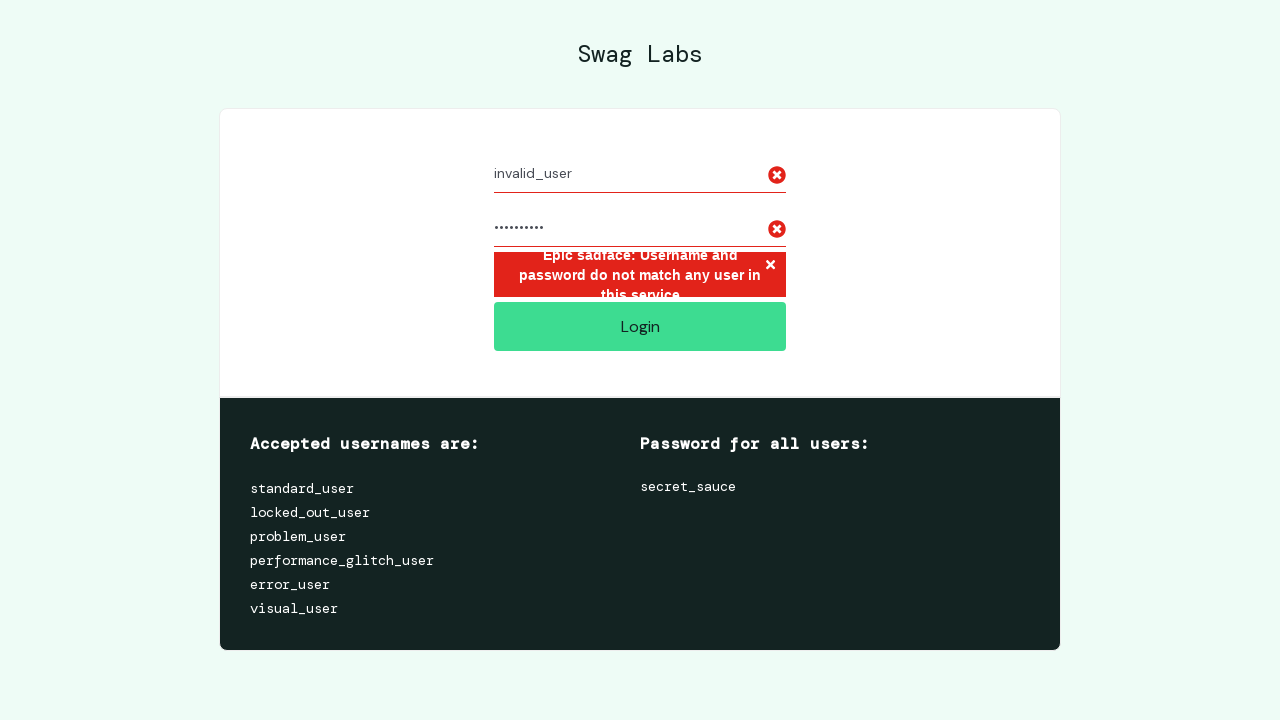

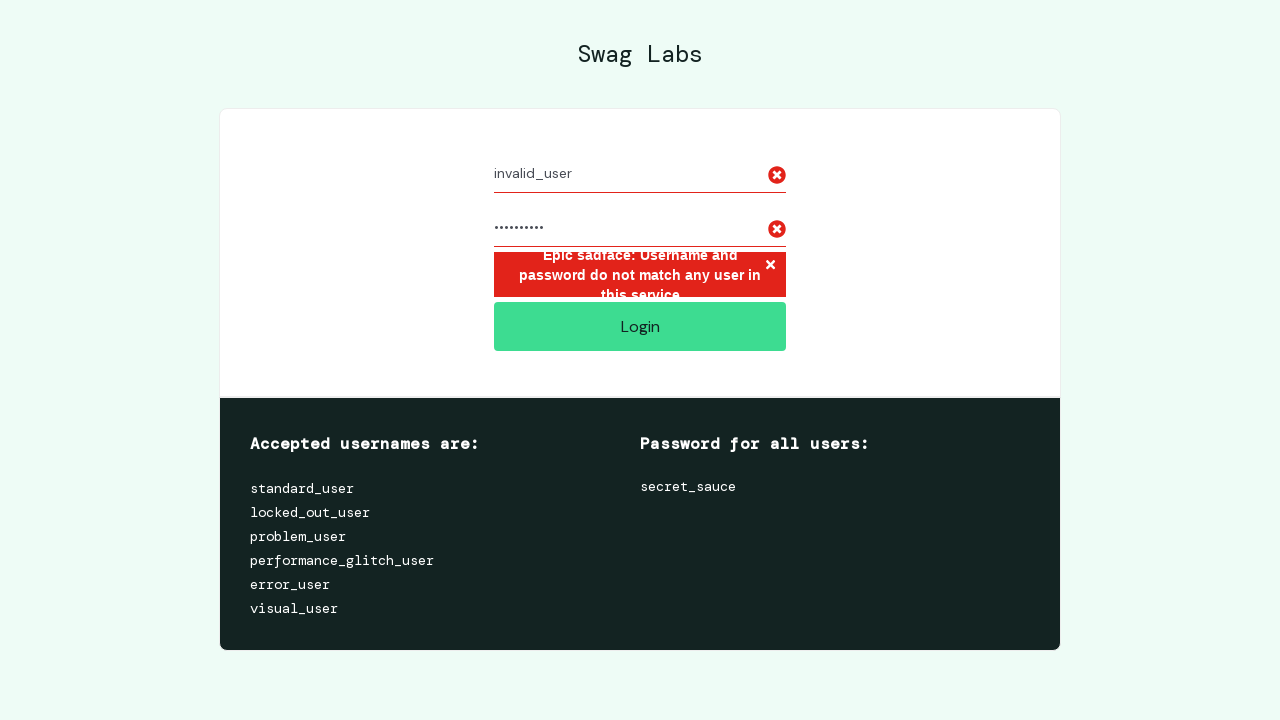